Tests interaction with elements inside nested Shadow DOM by navigating through shadow roots to fill a pizza order form field

Starting URL: https://selectorshub.com/iframe-in-shadow-dom/

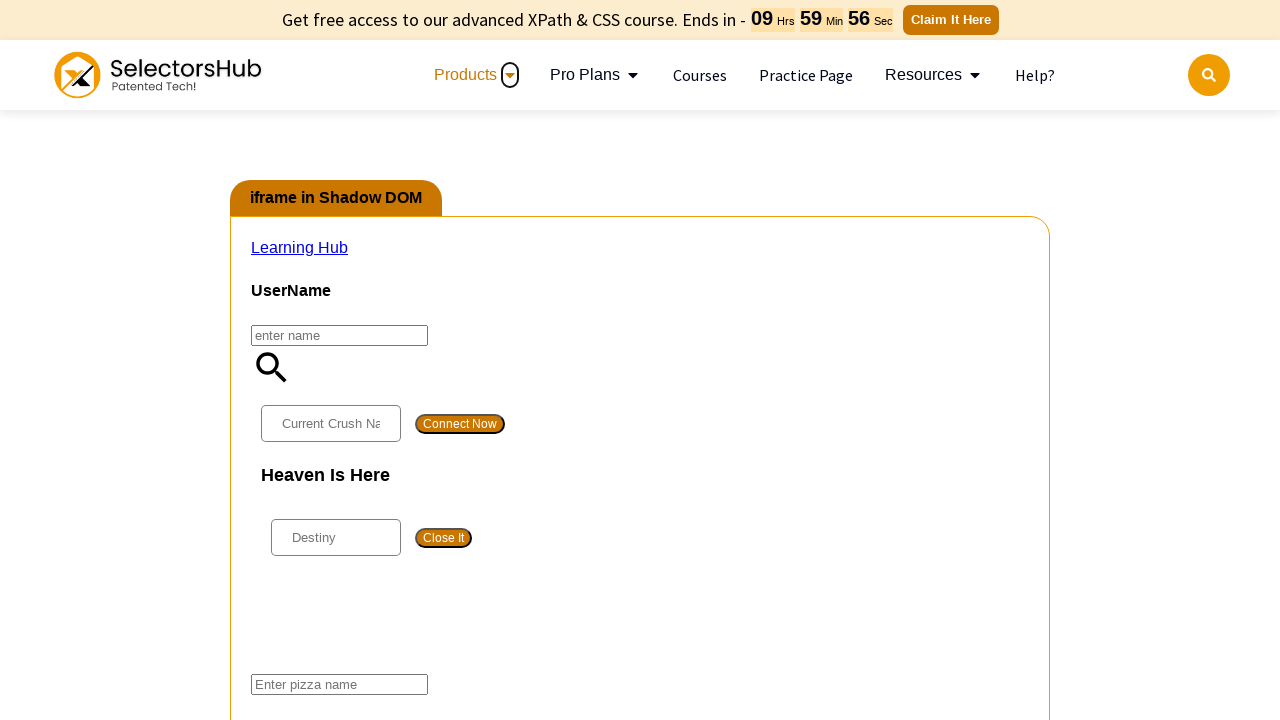

Waited 5000ms for page to fully load
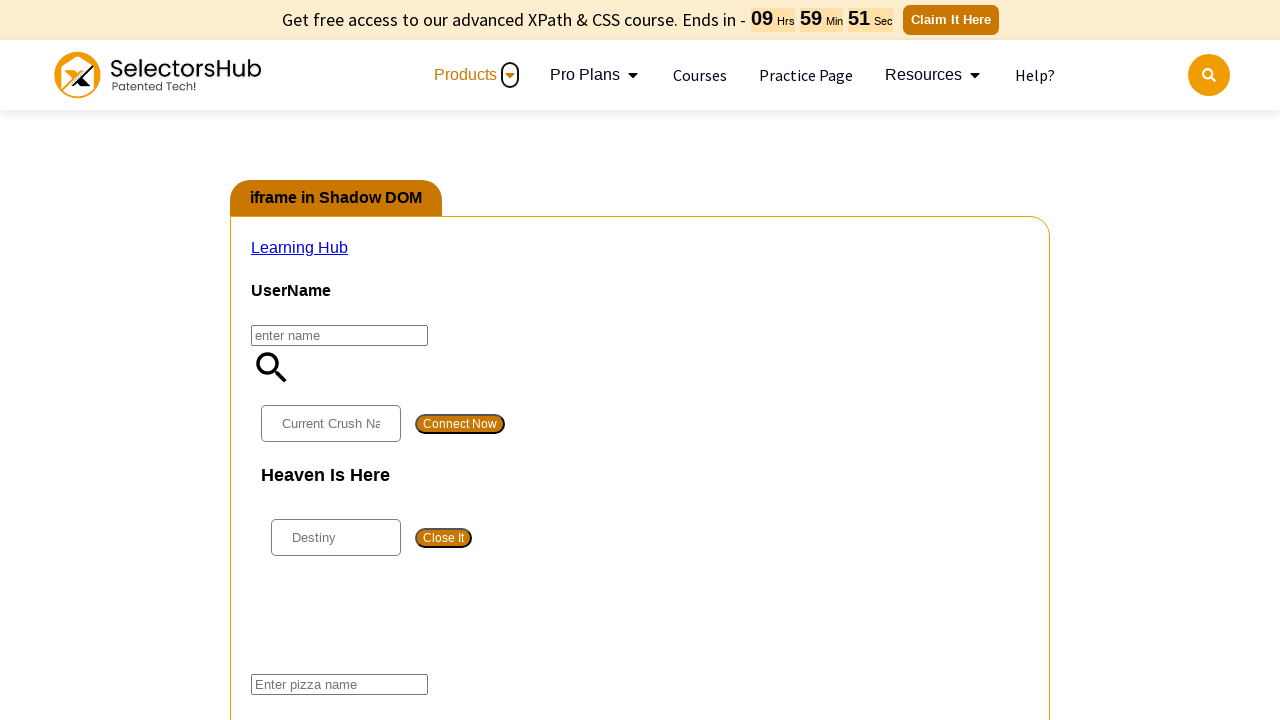

Navigated through nested shadow DOM and filled pizza field with 'Sathish'
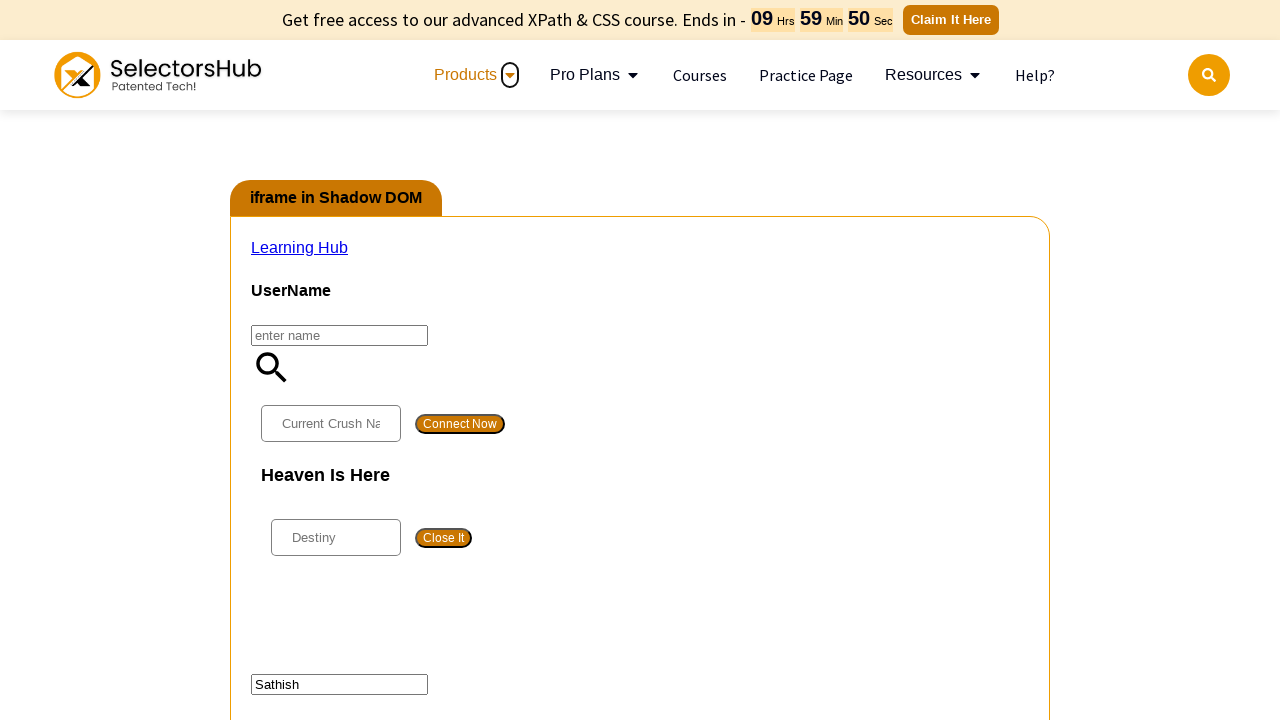

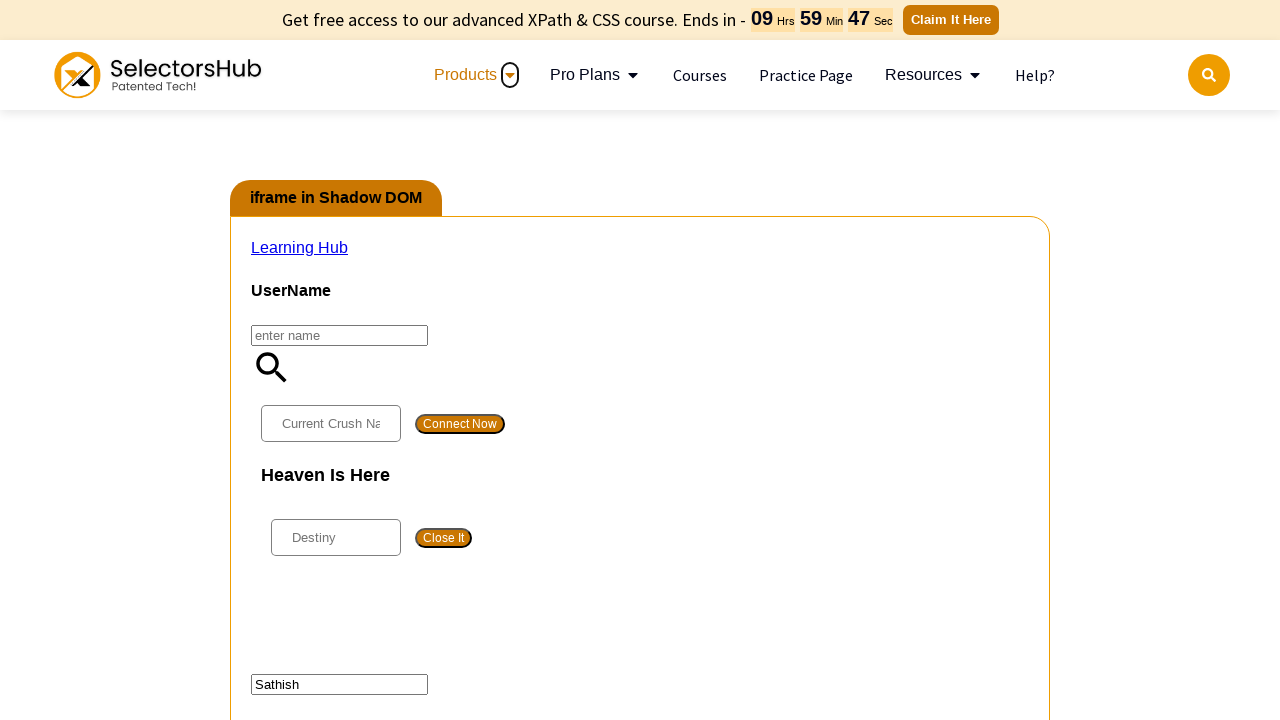